Navigates to the Koel.dev website and verifies that the URL contains "koel.dev" and the page has a non-empty title.

Starting URL: https://koel.dev/

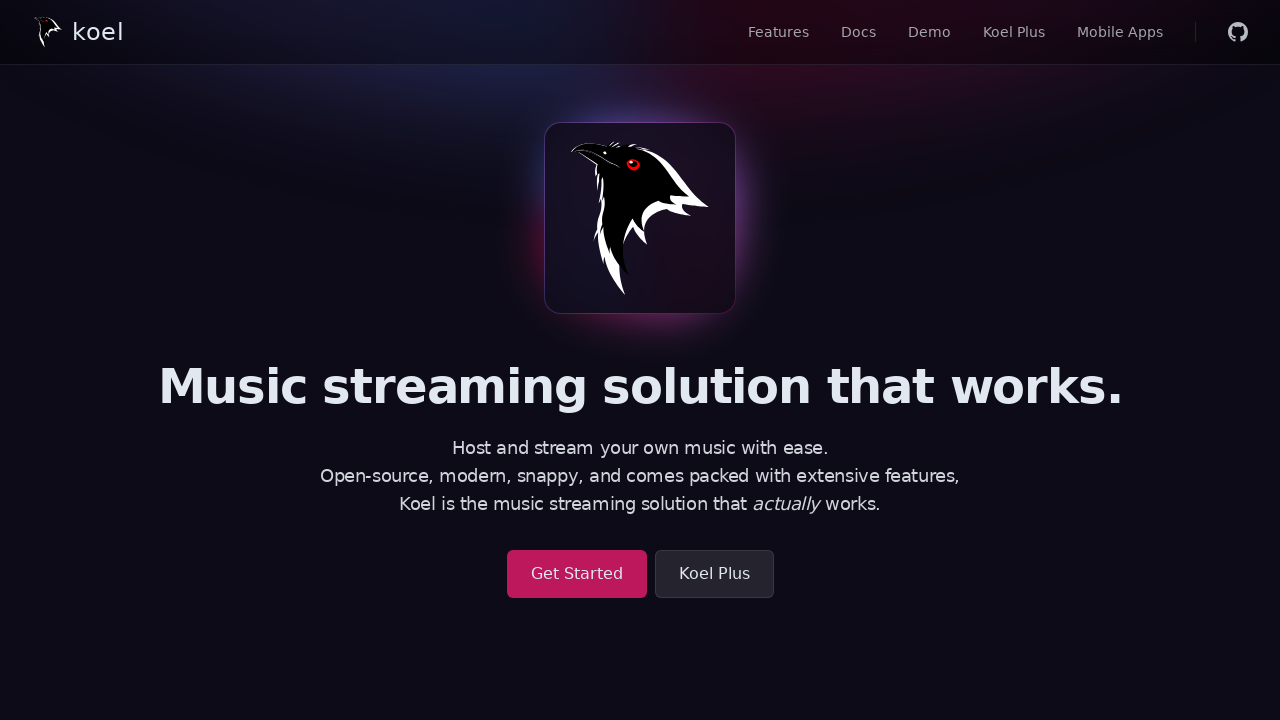

Navigated to https://koel.dev/
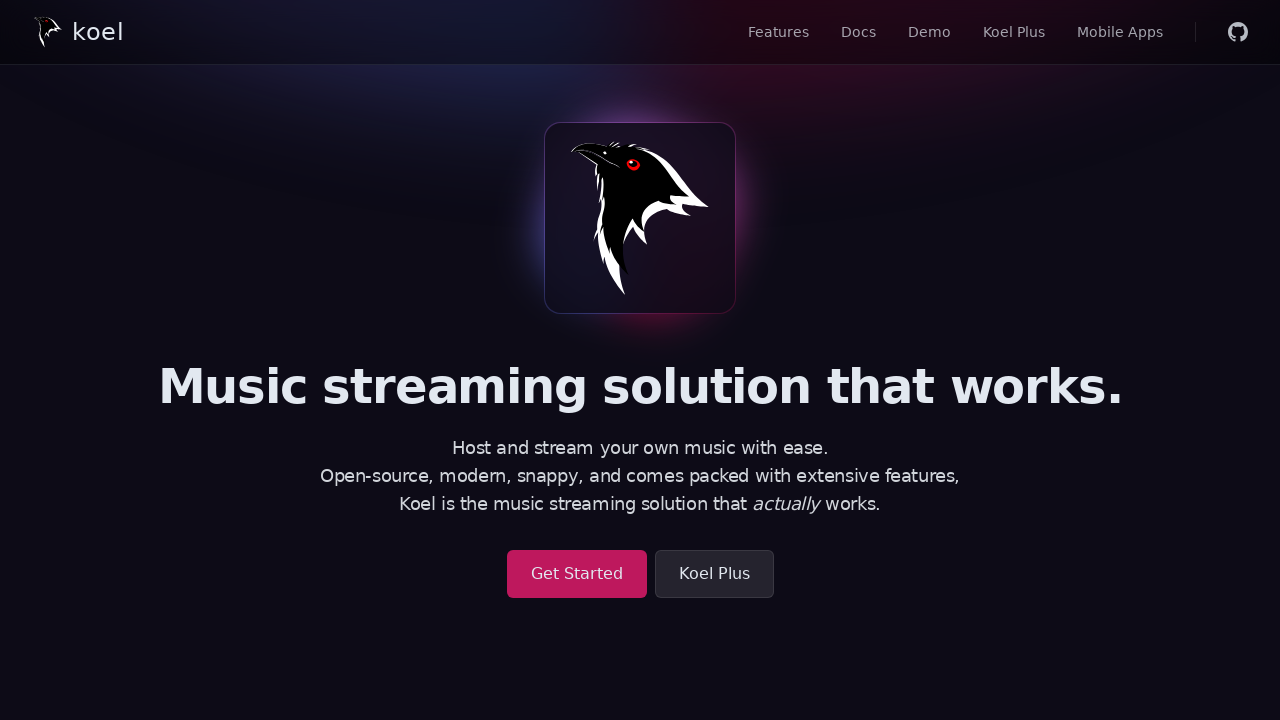

Verified that URL contains 'koel.dev'
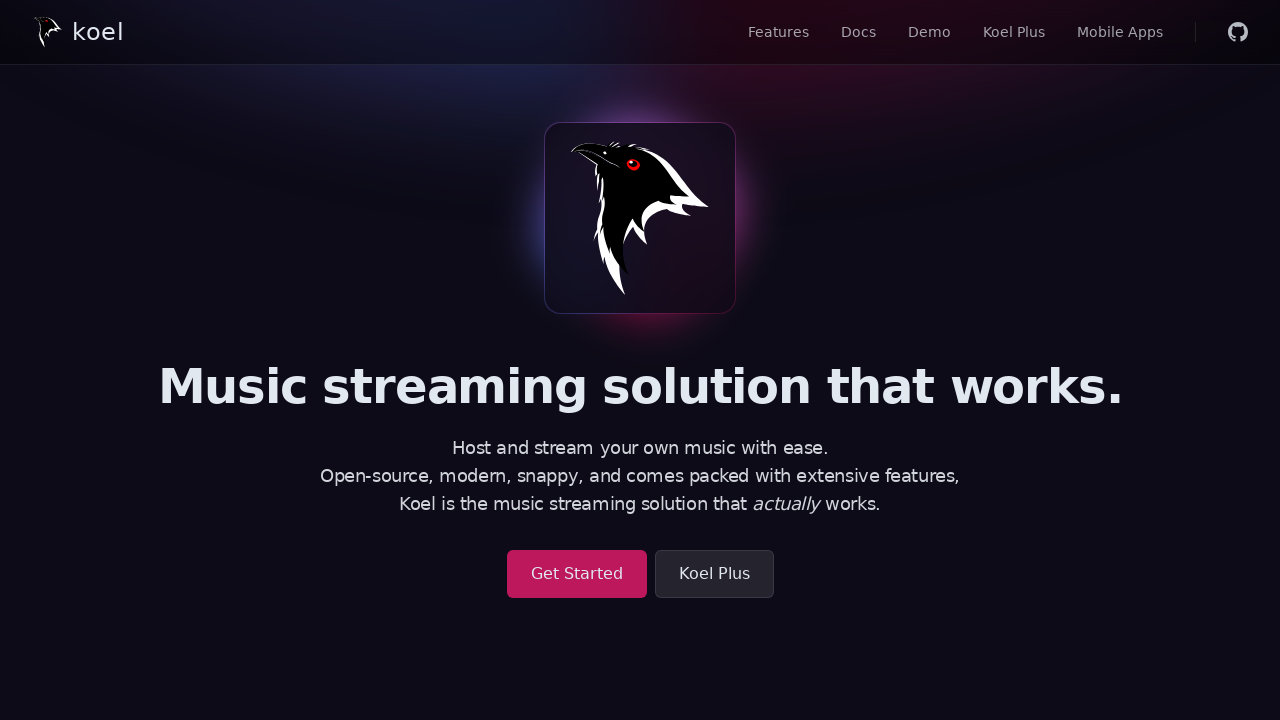

Verified that page title is not empty
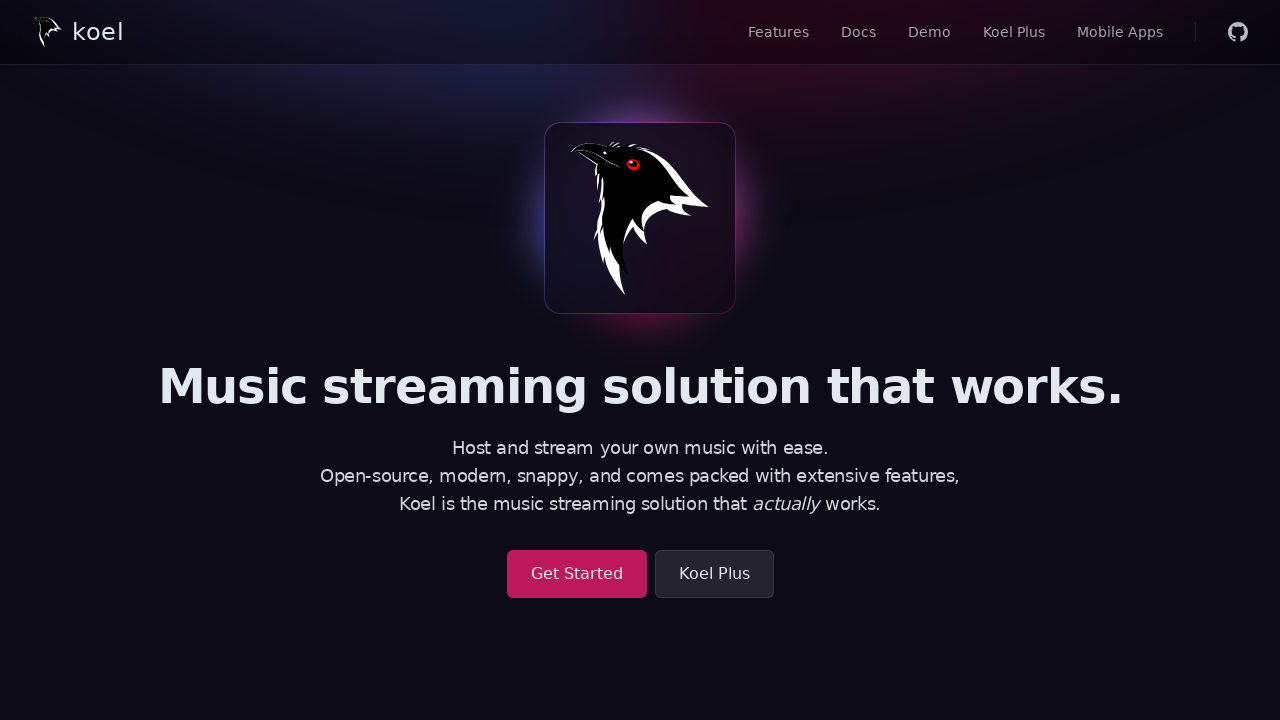

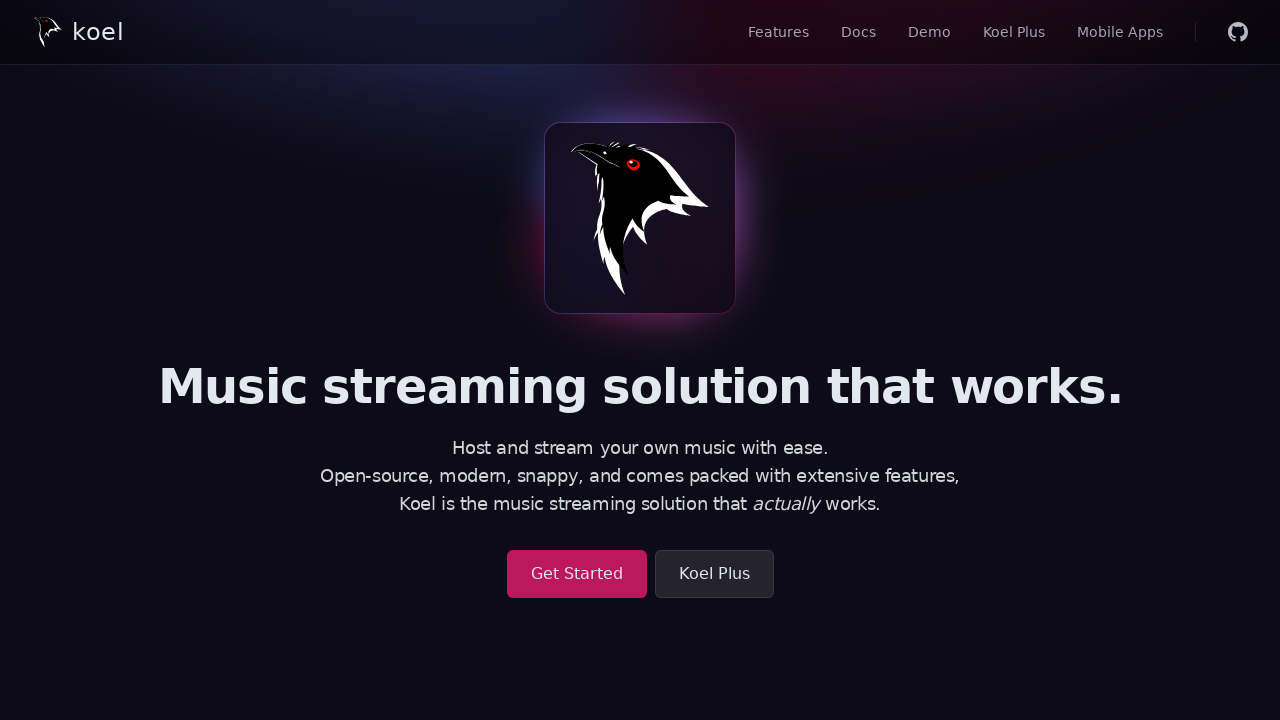